Launches Flipkart website and maximizes the browser window to verify the site loads correctly

Starting URL: https://www.flipkart.com

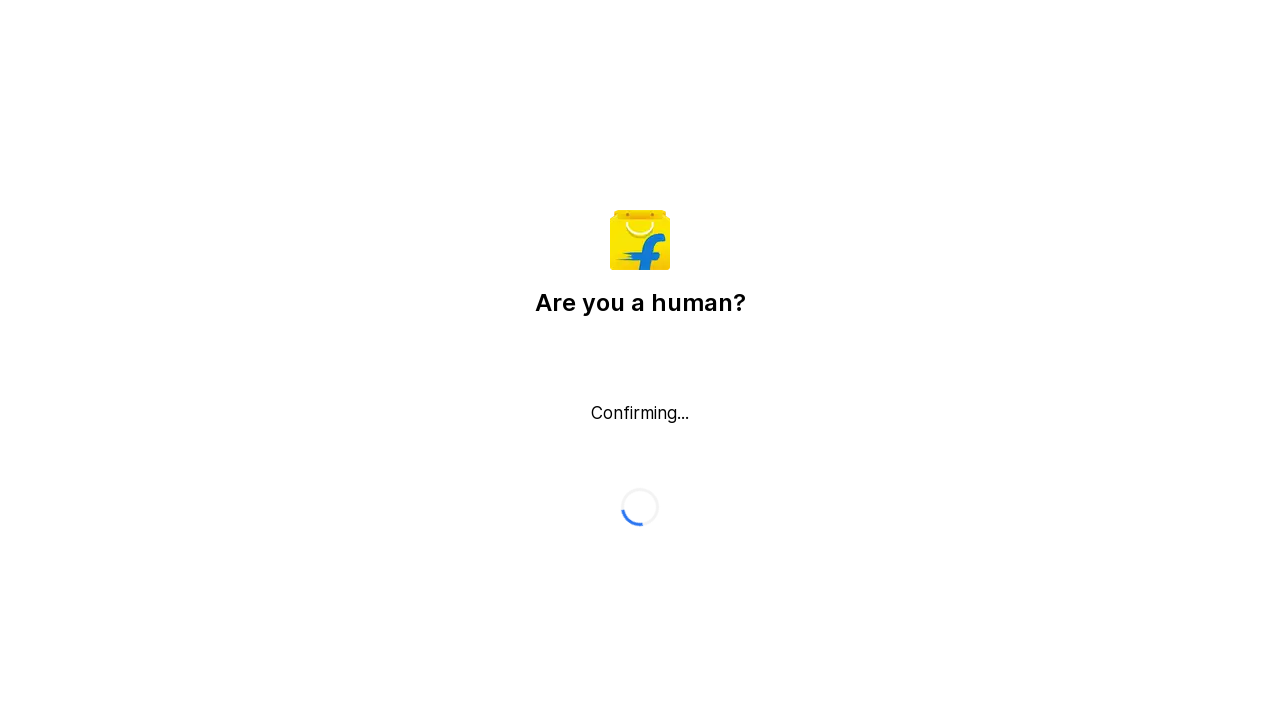

Set viewport size to 1920x1080 to maximize browser window
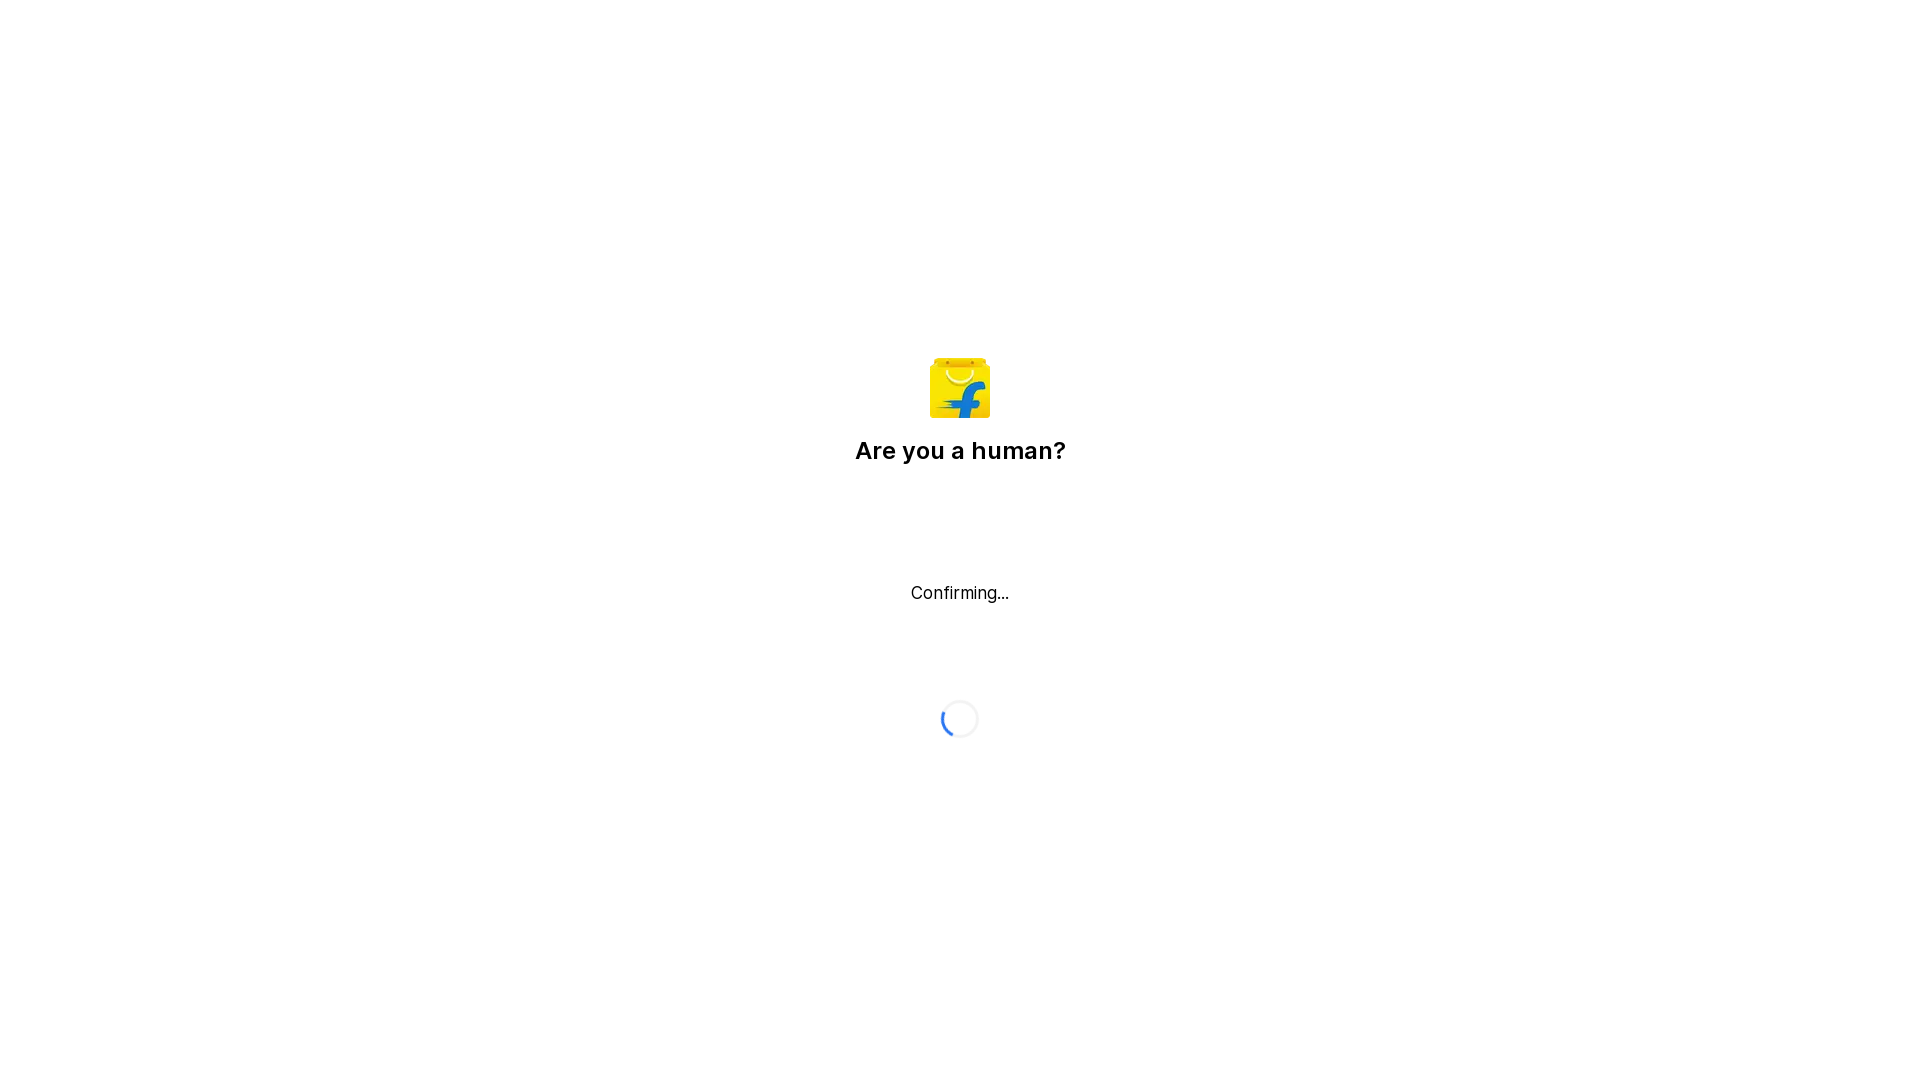

Waited for Flipkart page to load (domcontentloaded state)
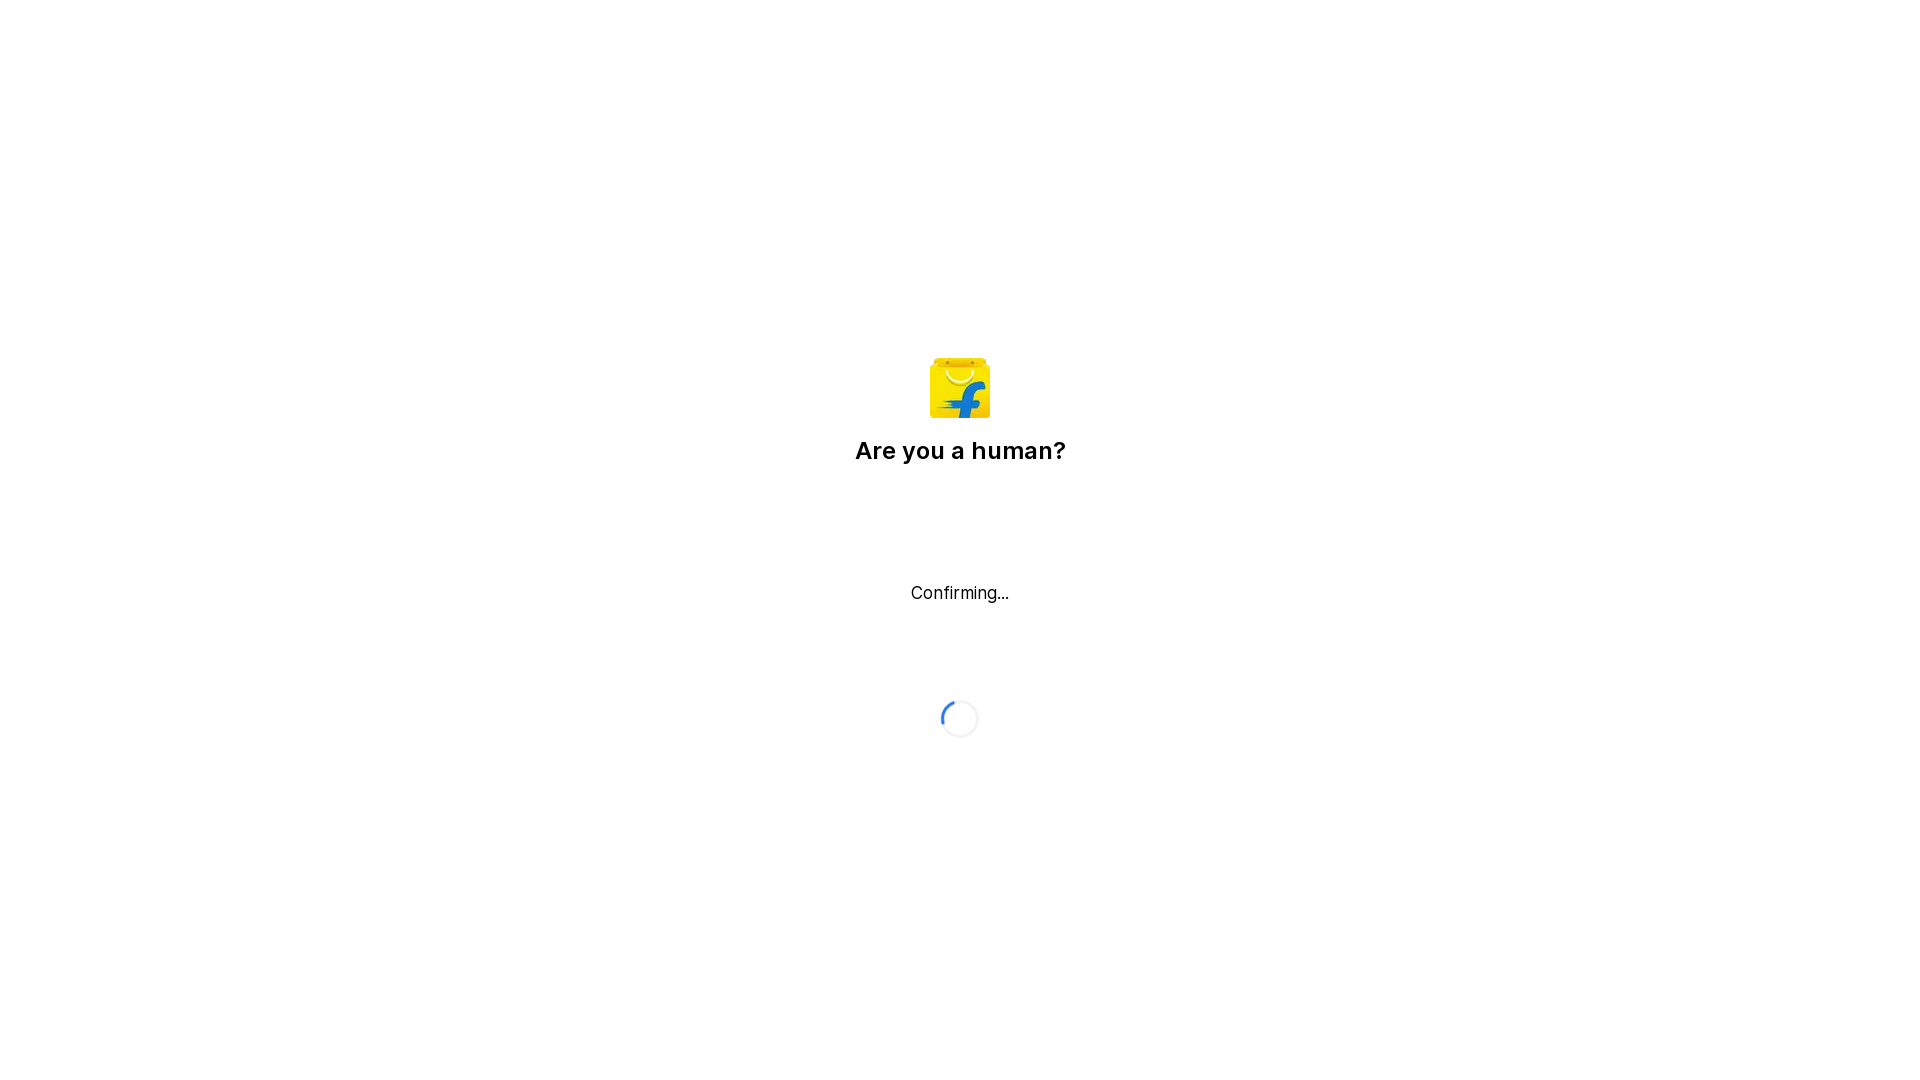

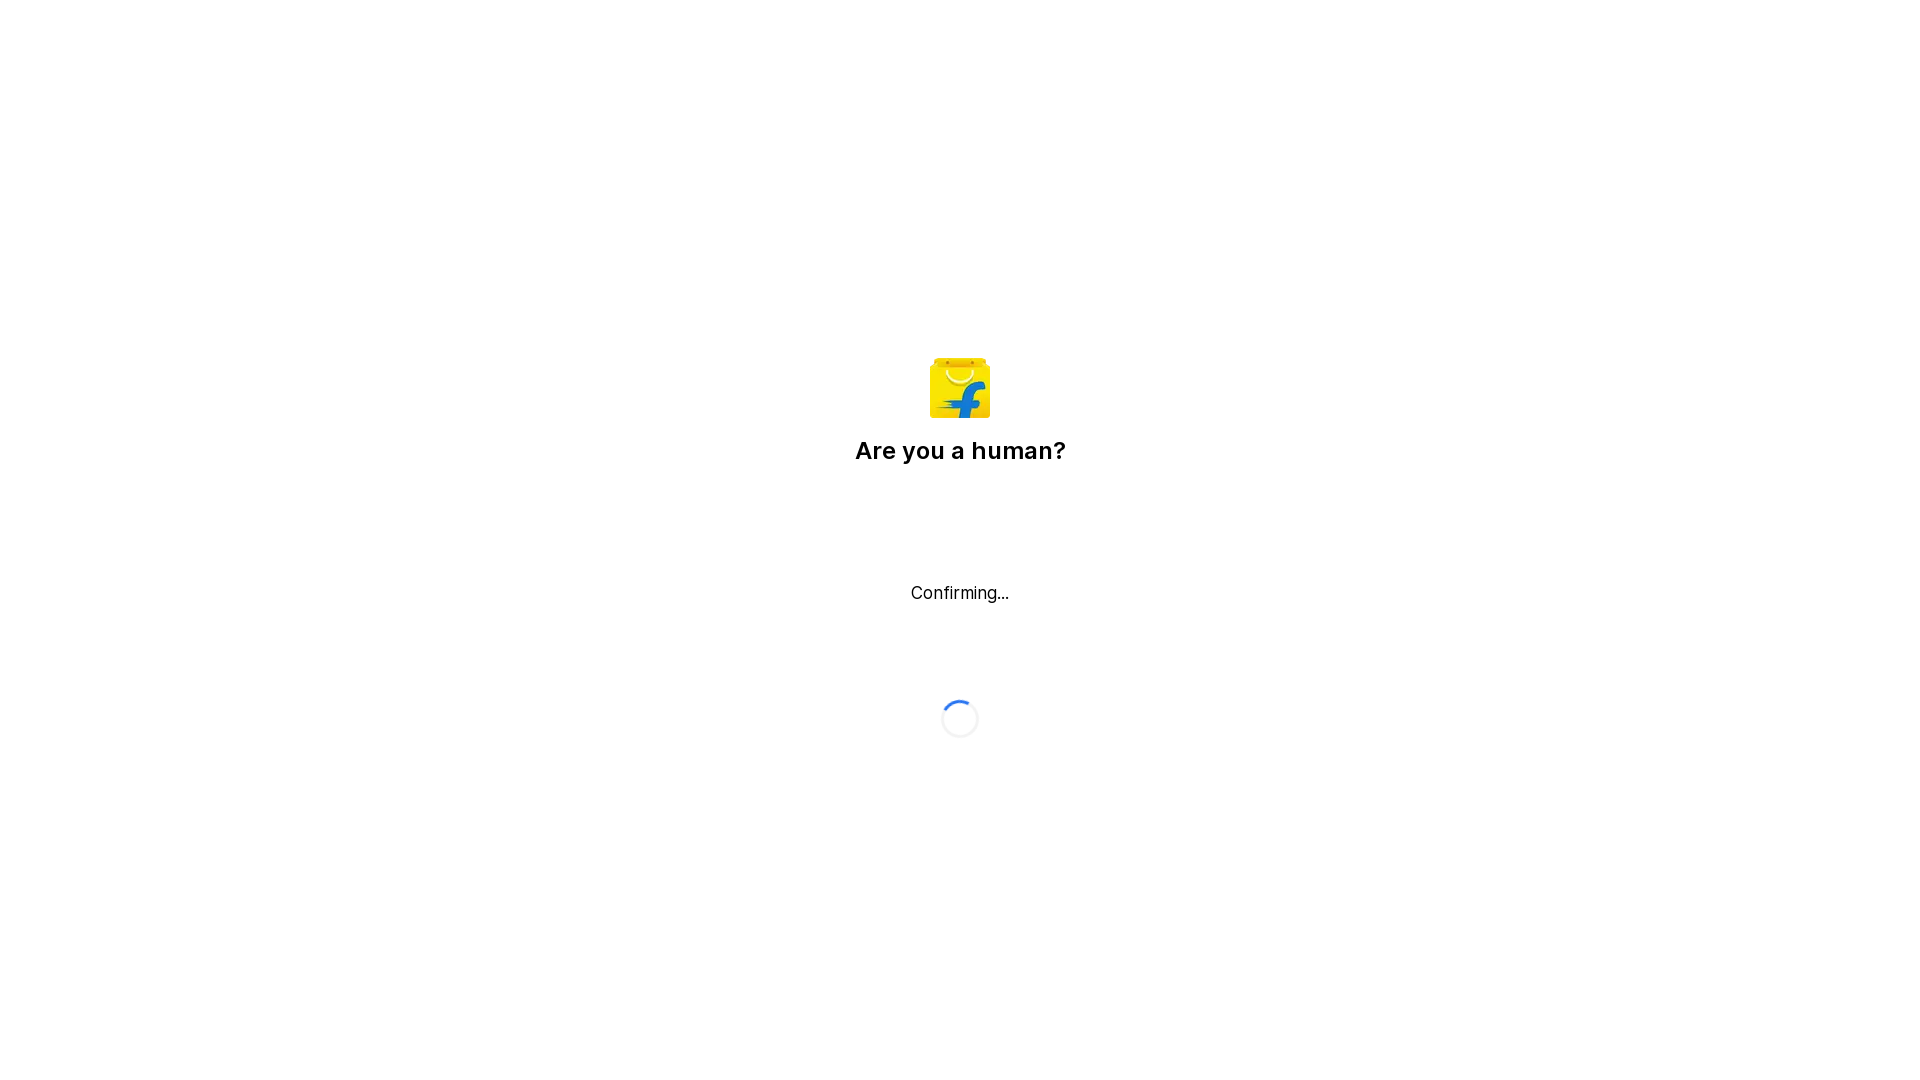